Tests that registration fails when username exceeds 40 characters

Starting URL: https://anatoly-karpovich.github.io/demo-login-form/

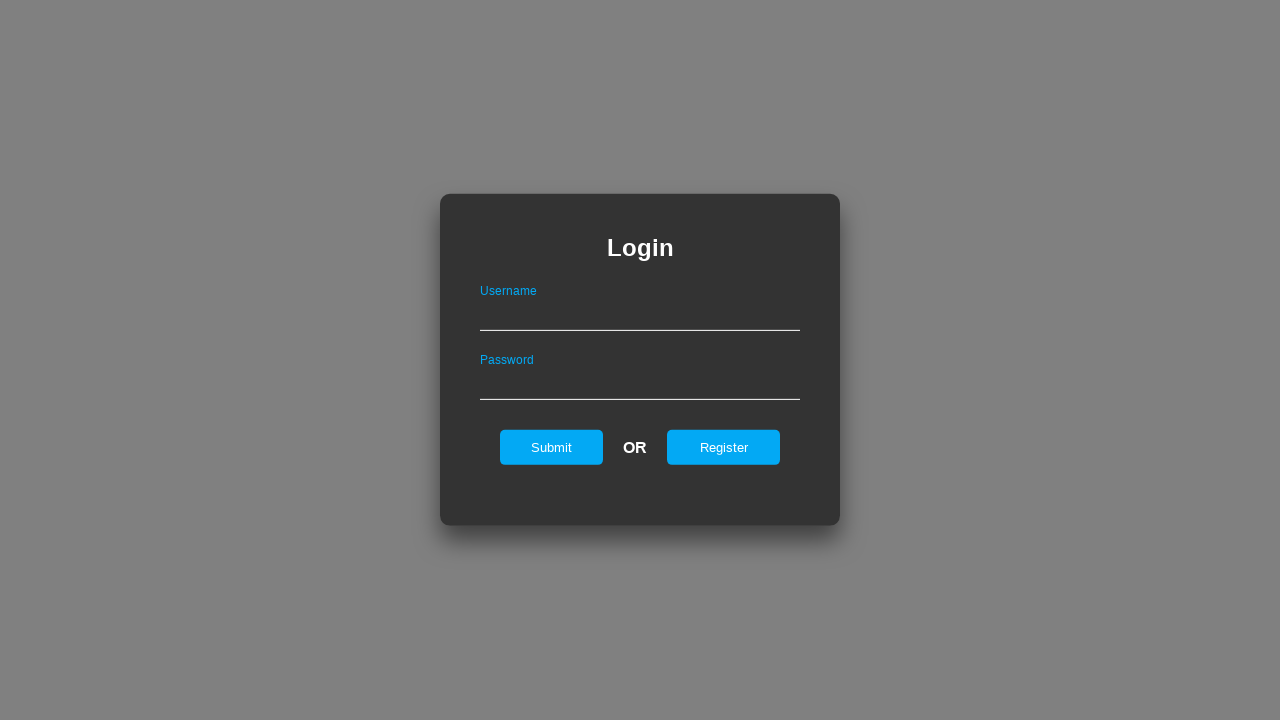

Clicked Register link to open registration form at (724, 447) on #registerOnLogin
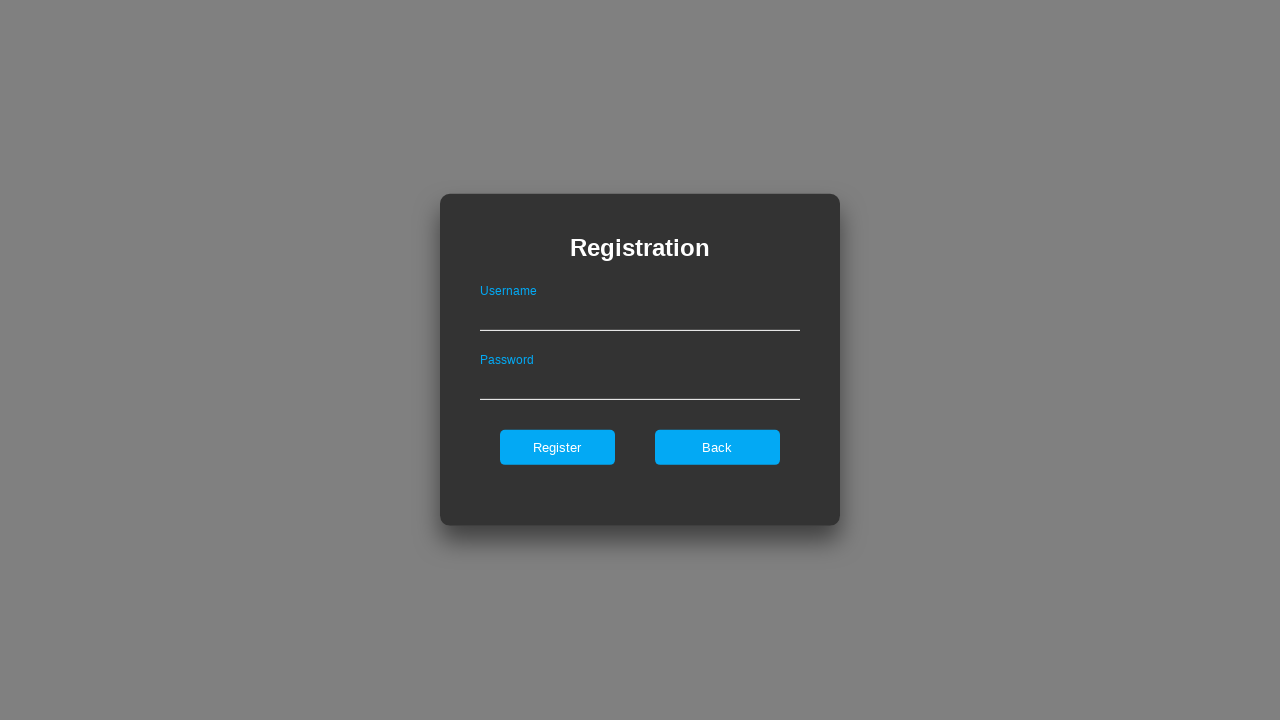

Filled username field with 41 characters (exceeds 40 character limit) on #userNameOnRegister
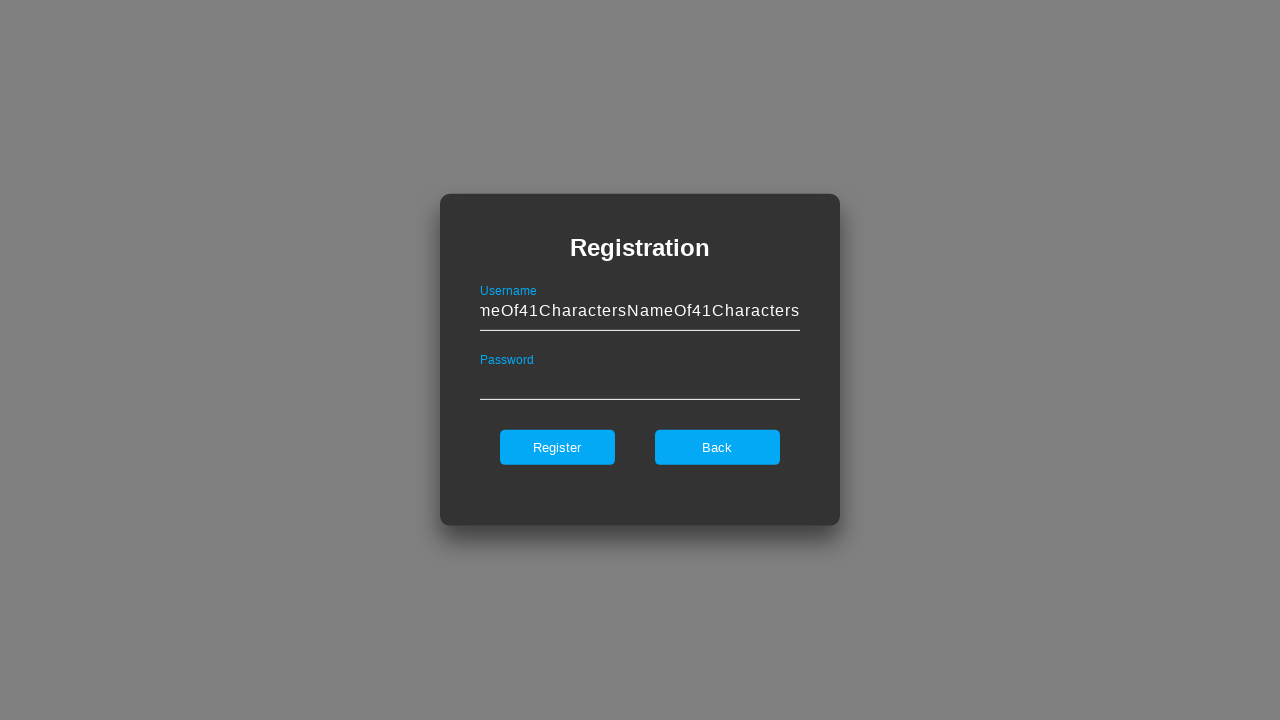

Filled password field with 'Abcd1234#!' on #passwordOnRegister
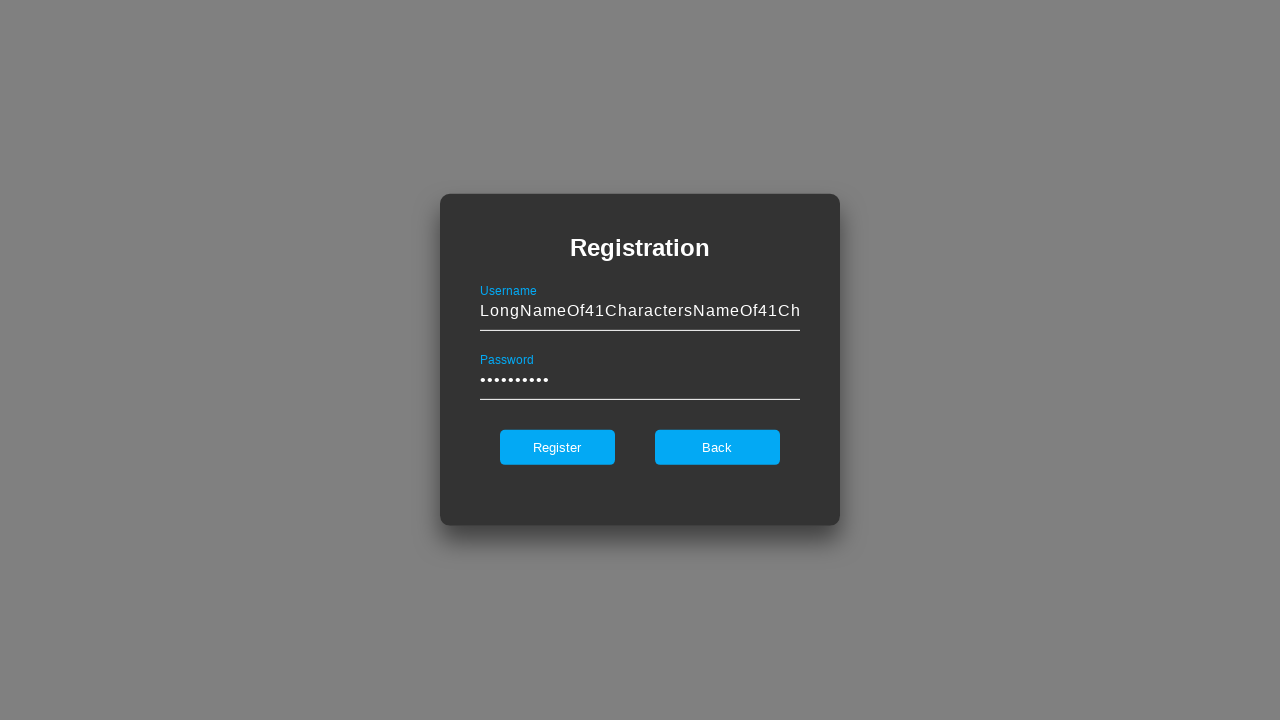

Clicked Register button to submit form at (557, 447) on #register
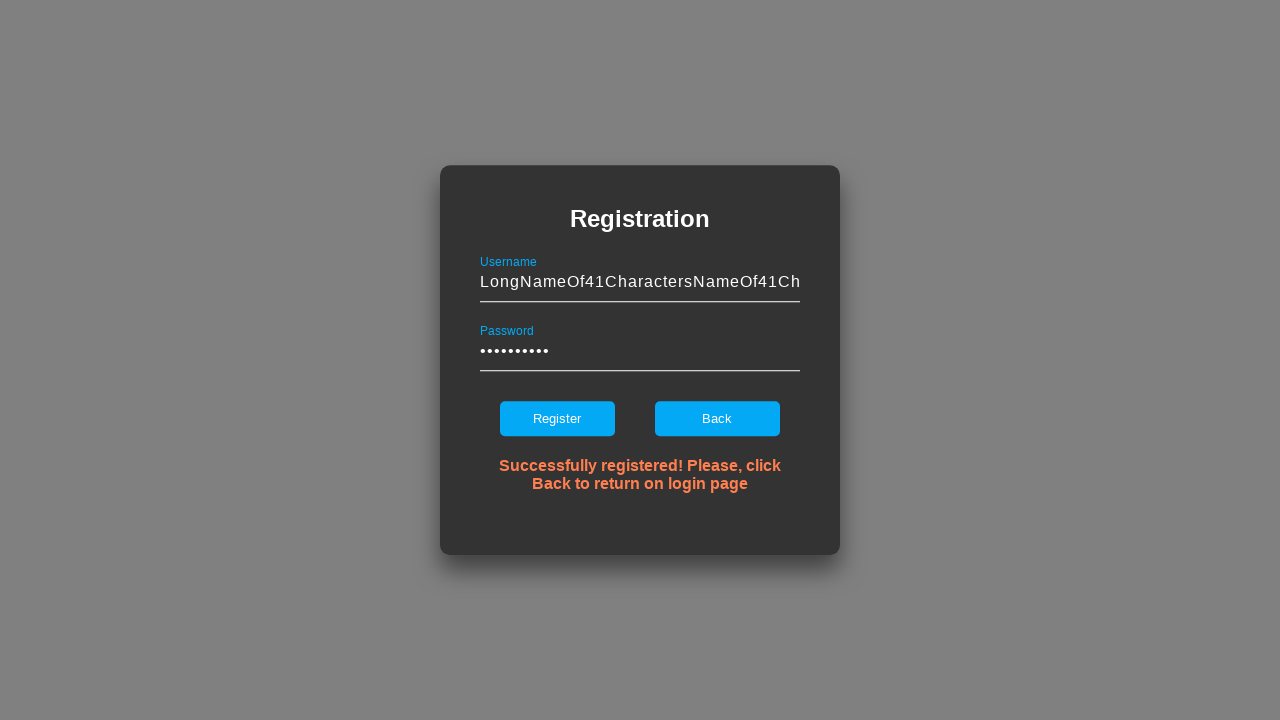

Error notification appeared confirming registration failed for username exceeding 40 characters
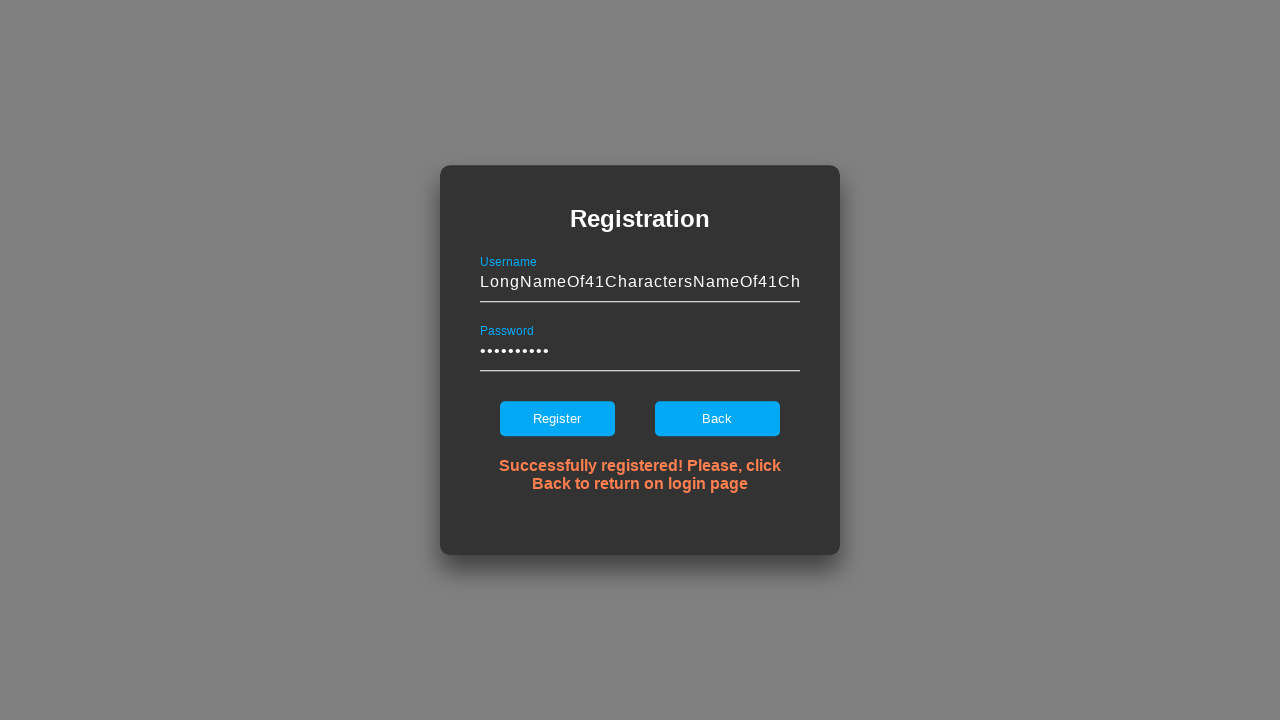

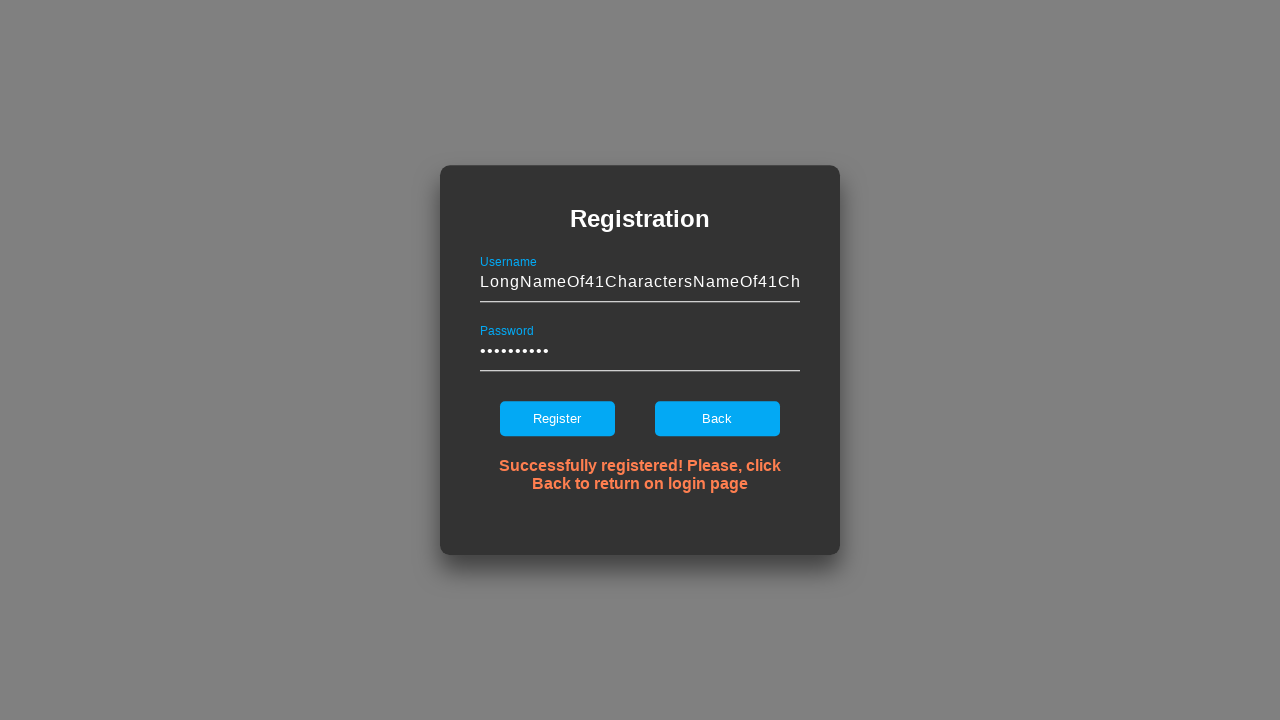